Tests mouse movement by offset on the Flipkart homepage, moving the mouse cursor to a specific coordinate position on the page.

Starting URL: https://www.flipkart.com/

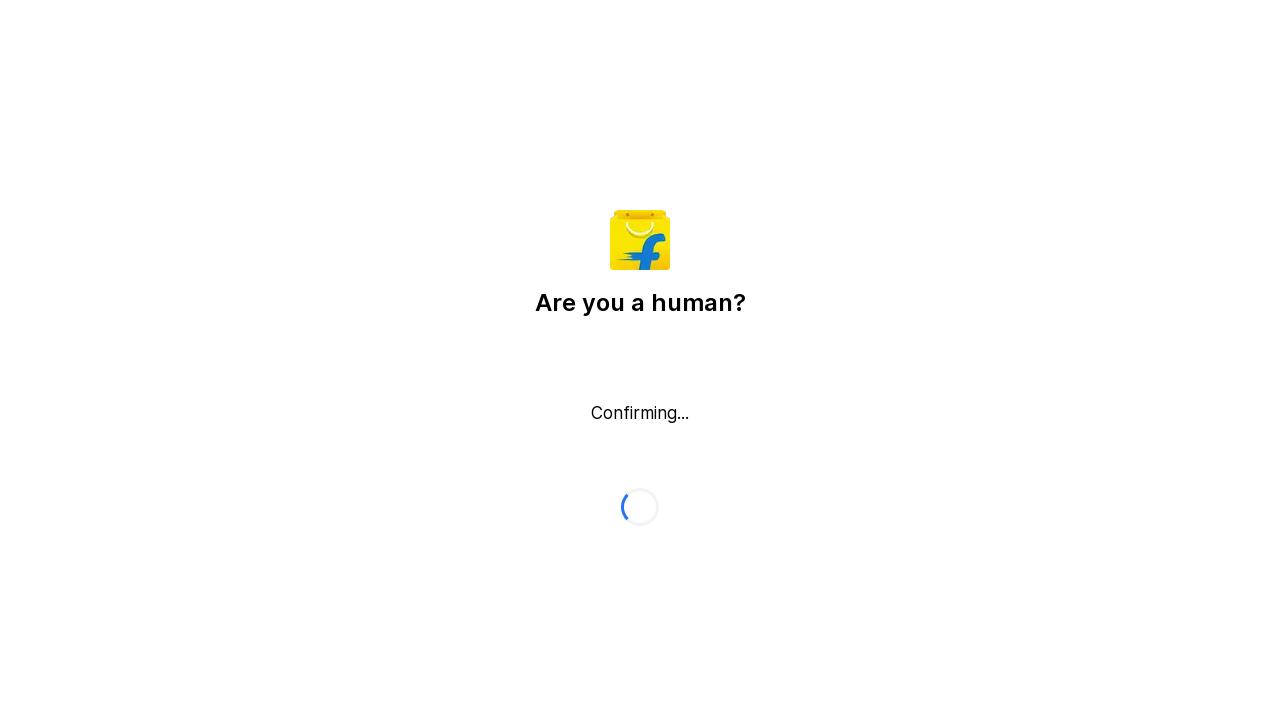

Moved mouse cursor to coordinate position (471, 168) on Flipkart homepage at (471, 168)
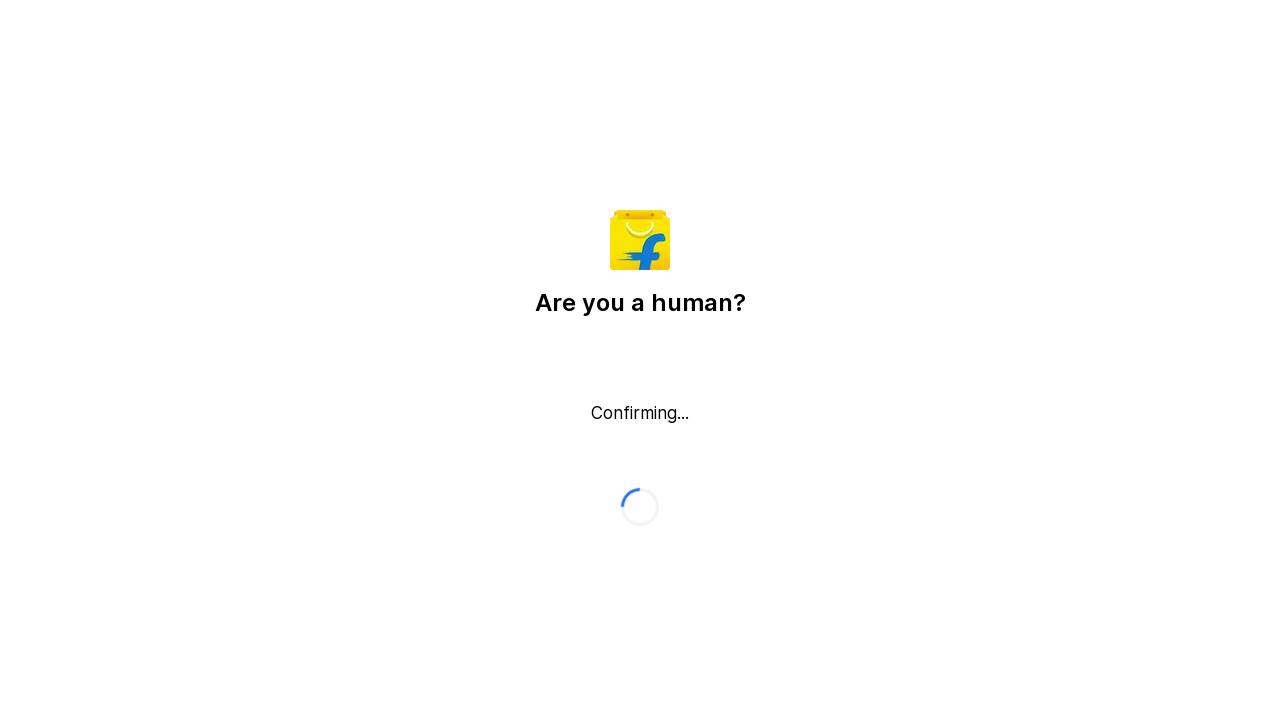

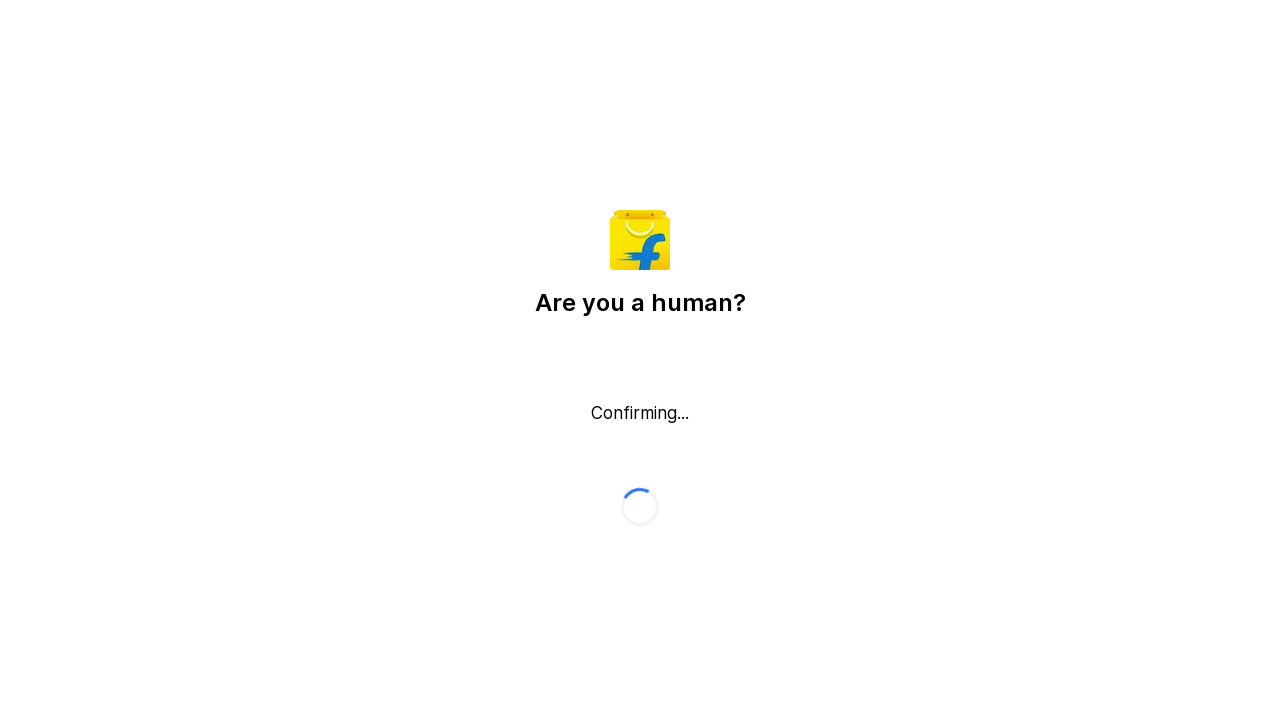